Tests product details navigation by clicking on the first product item link

Starting URL: https://demo.applitools.com/gridHackathonV1.html

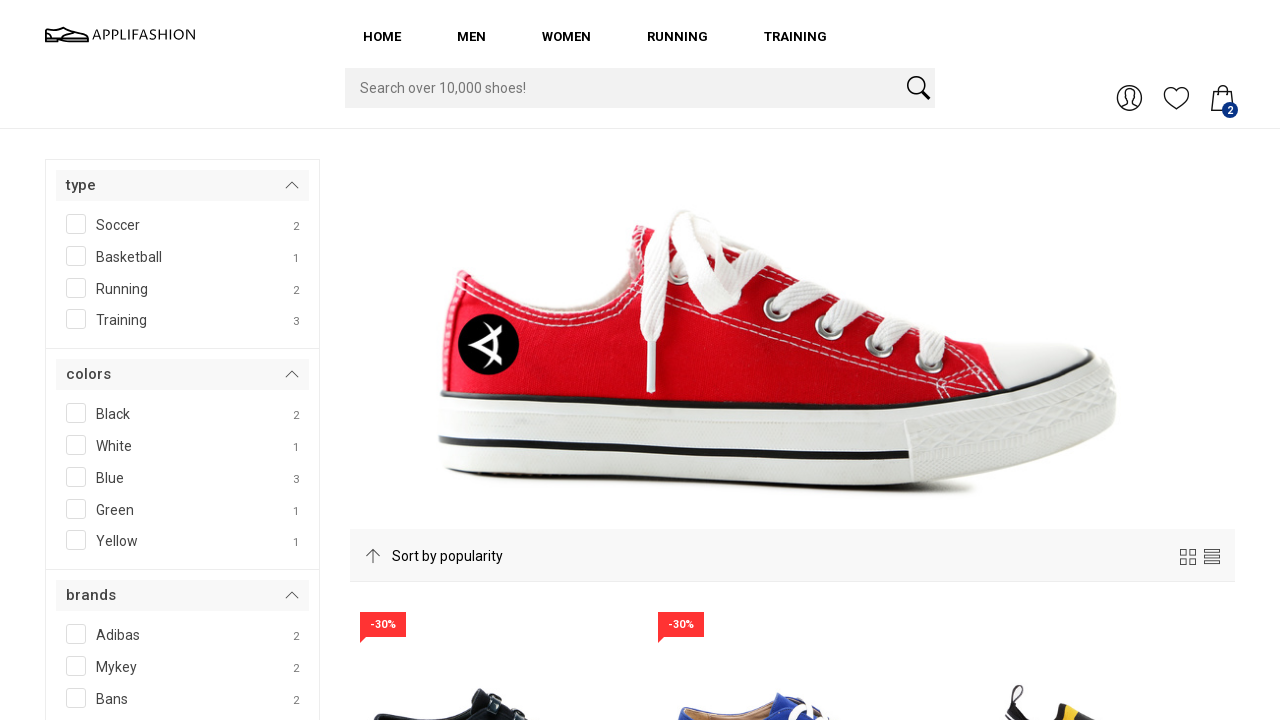

Clicked on the first product item link to navigate to product details at (494, 362) on div.grid_item a
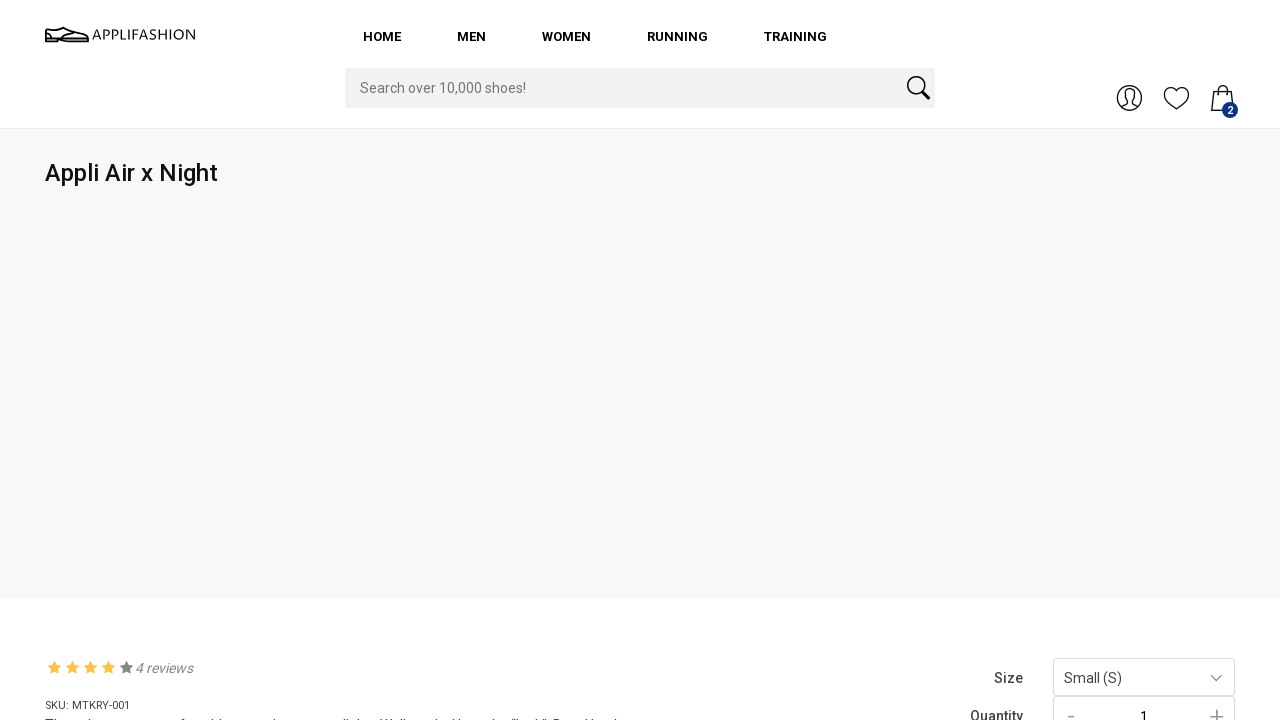

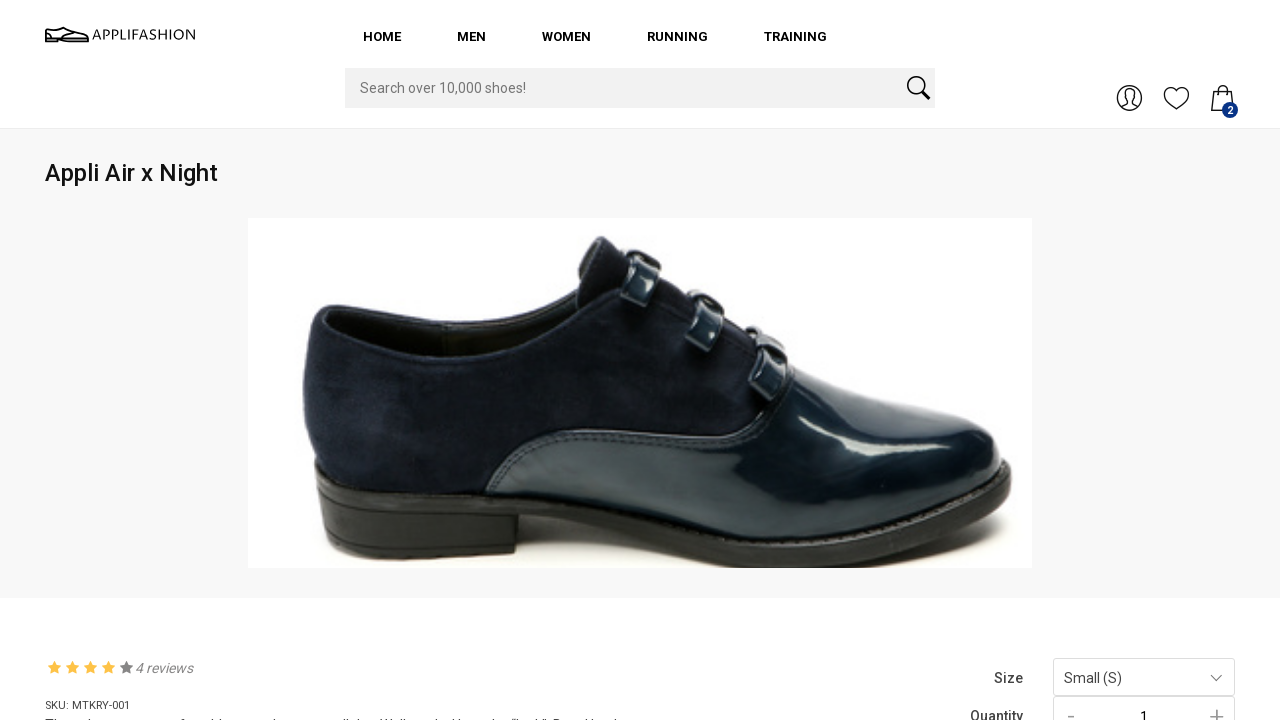